Tests clicking on an external link (OrangeHRM, Inc) from the login page and handles multiple browser windows/tabs that open as a result.

Starting URL: https://opensource-demo.orangehrmlive.com/web/index.php/auth/login

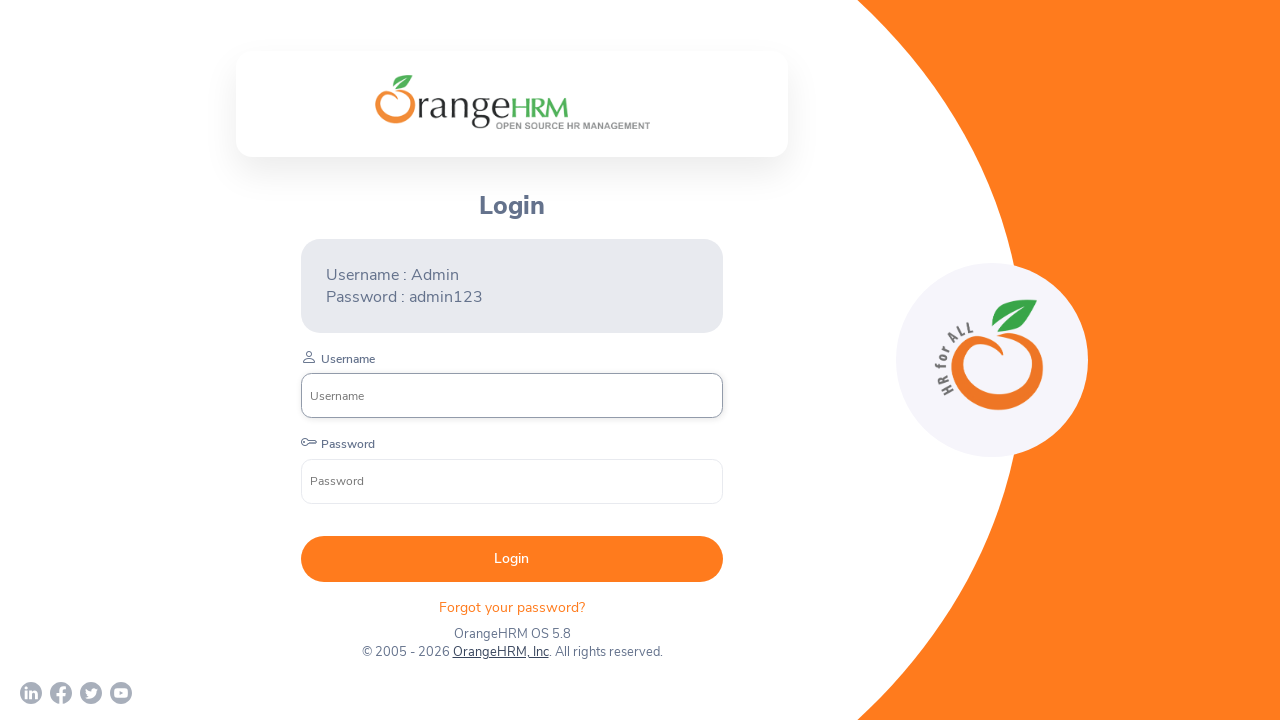

Waited for login page to load (networkidle)
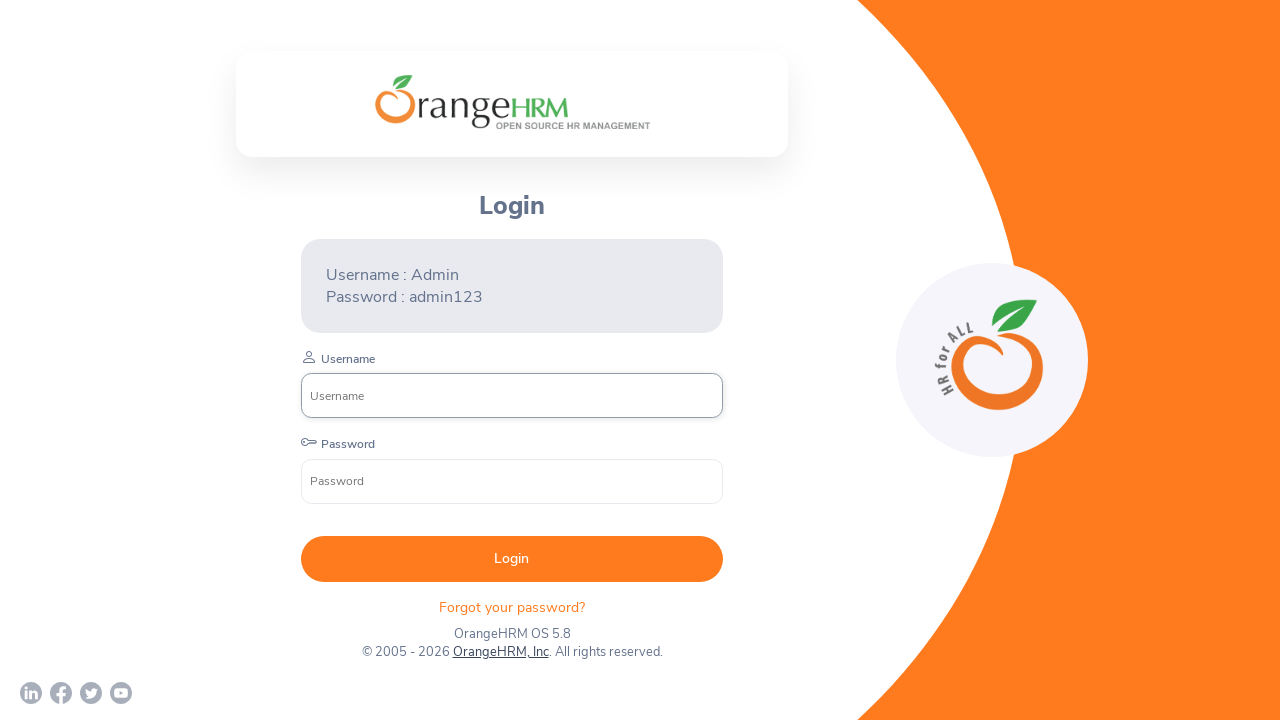

Clicked on OrangeHRM, Inc external link at (500, 652) on text=OrangeHRM, Inc
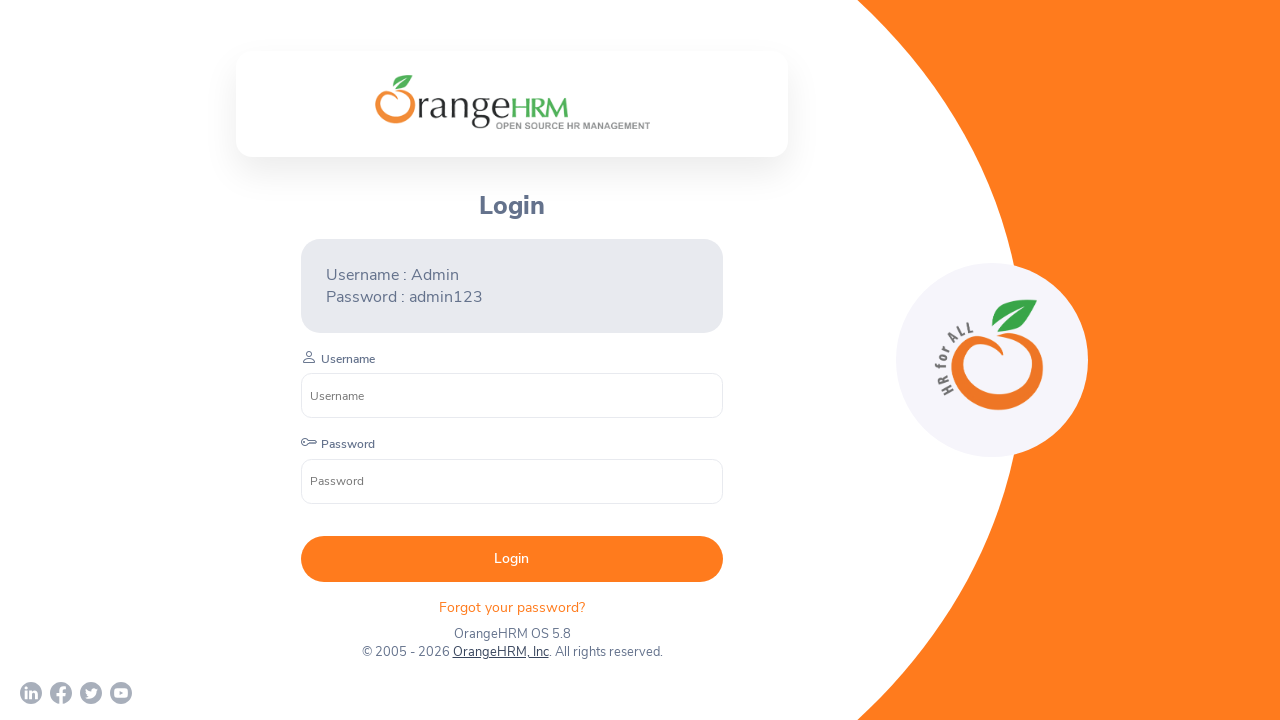

Captured new browser window/tab that opened from external link
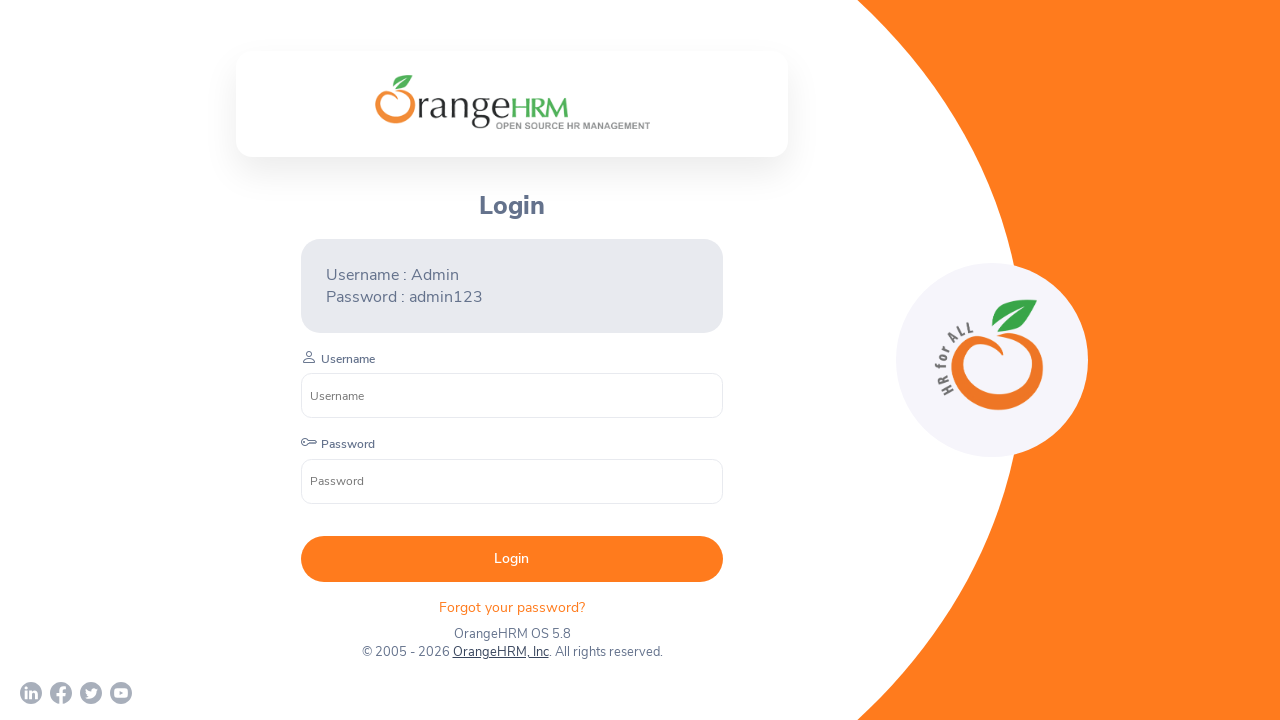

Waited for new page to load (load state)
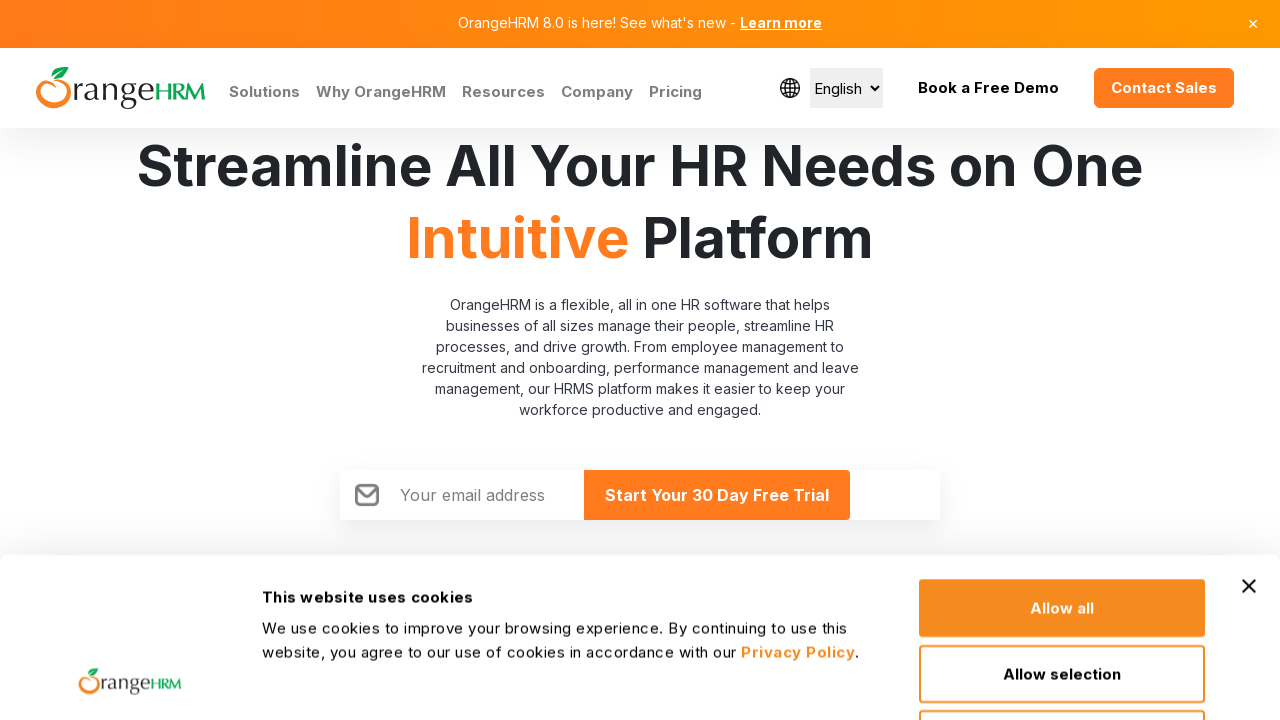

Retrieved all open pages/windows - total count: 2
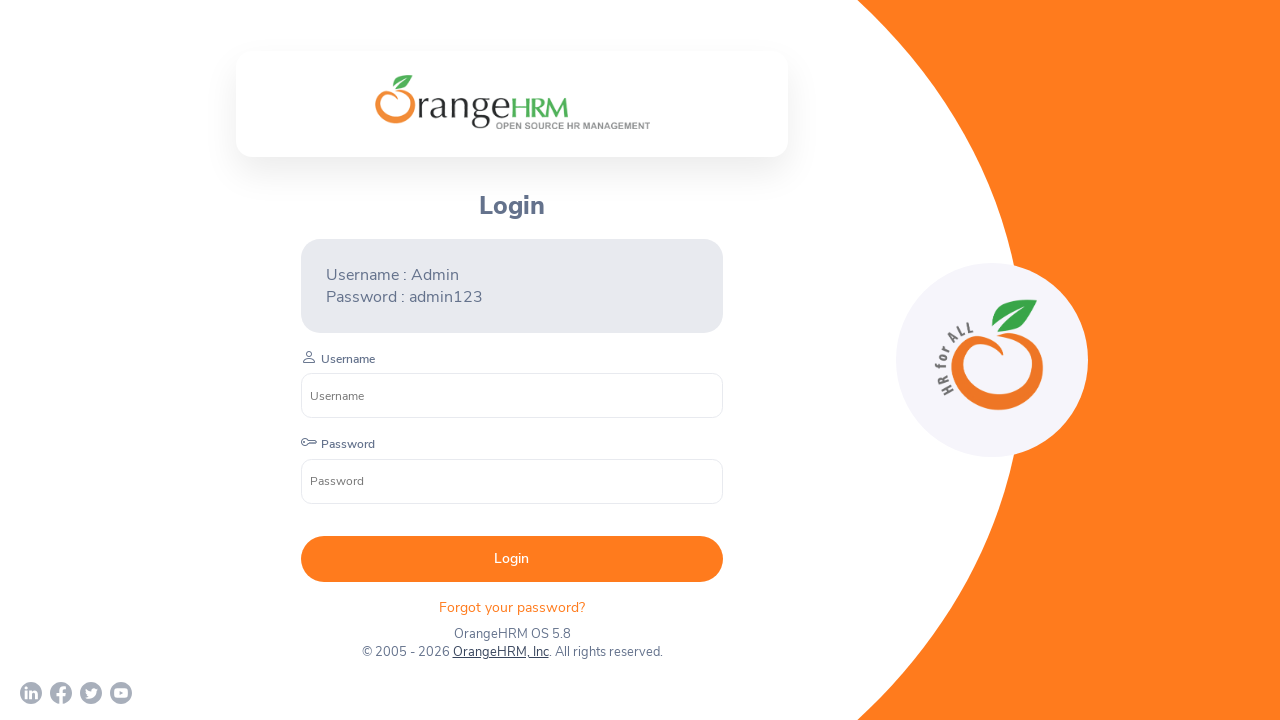

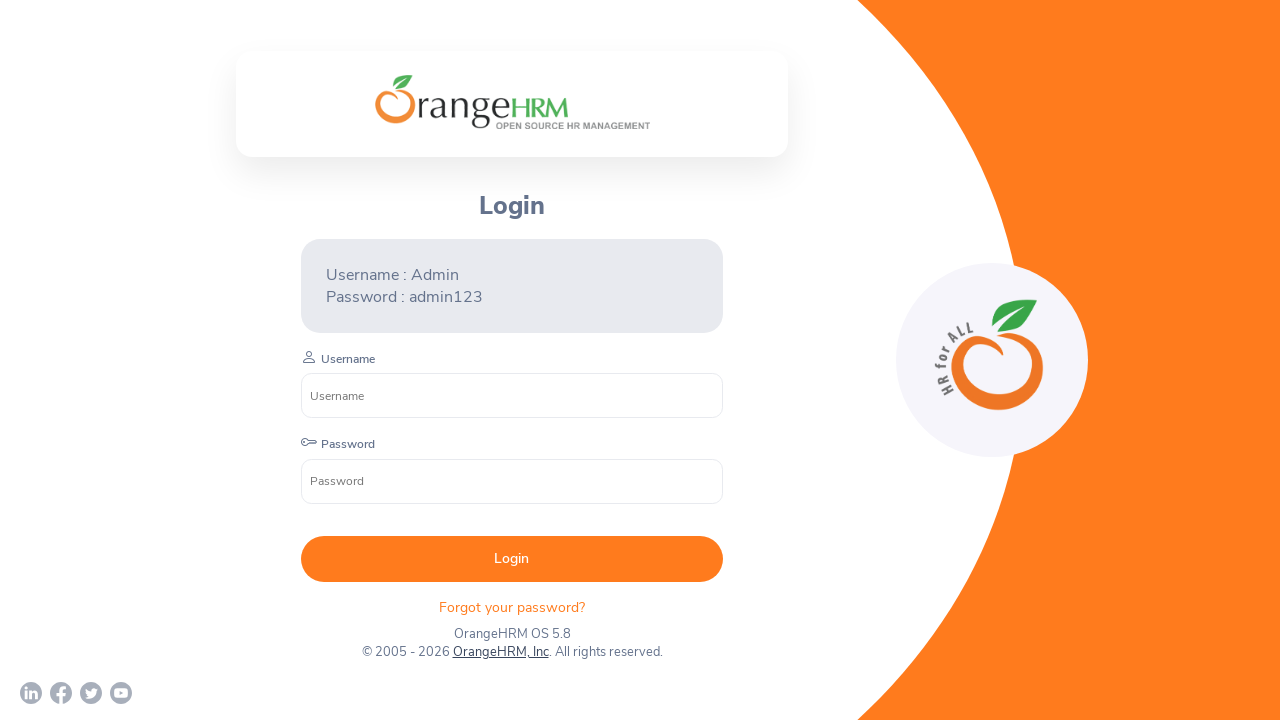